Automates the RPA Challenge by clicking the start button and filling out a form multiple times with different user data (first name, last name, company, role, address, email, phone) and submitting each entry.

Starting URL: https://rpachallenge.com/

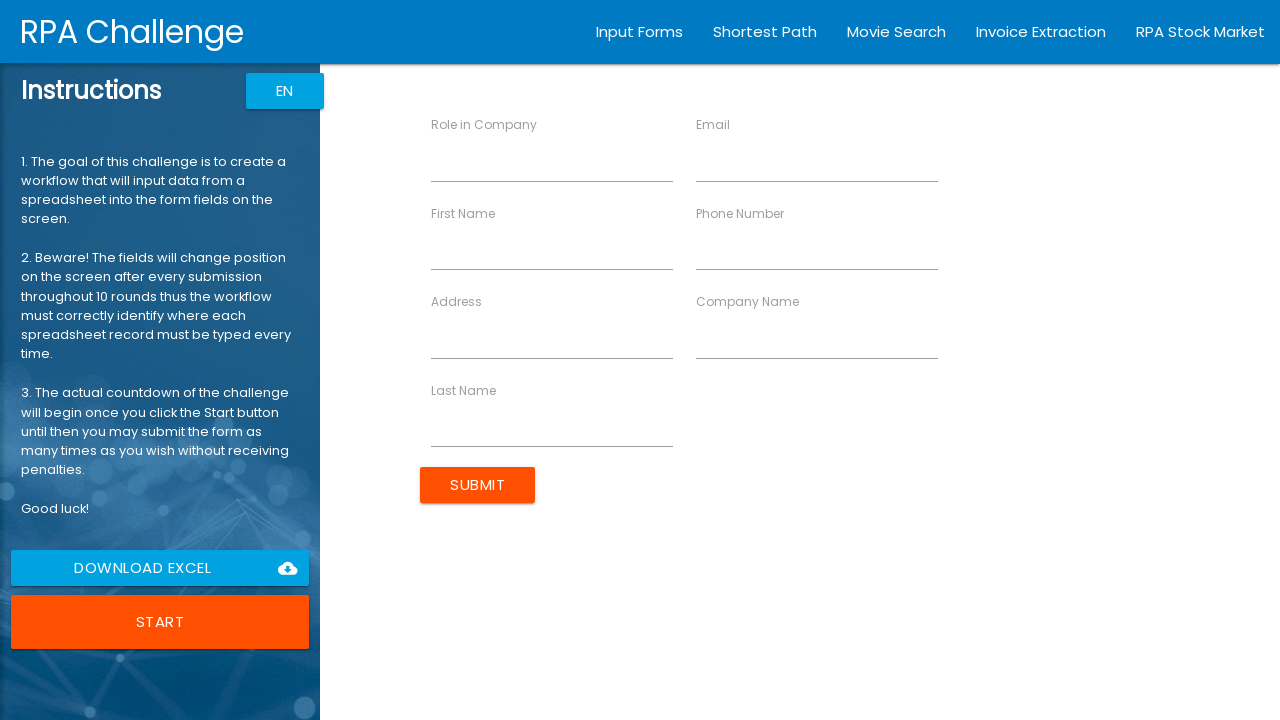

Waited for Start button to be visible
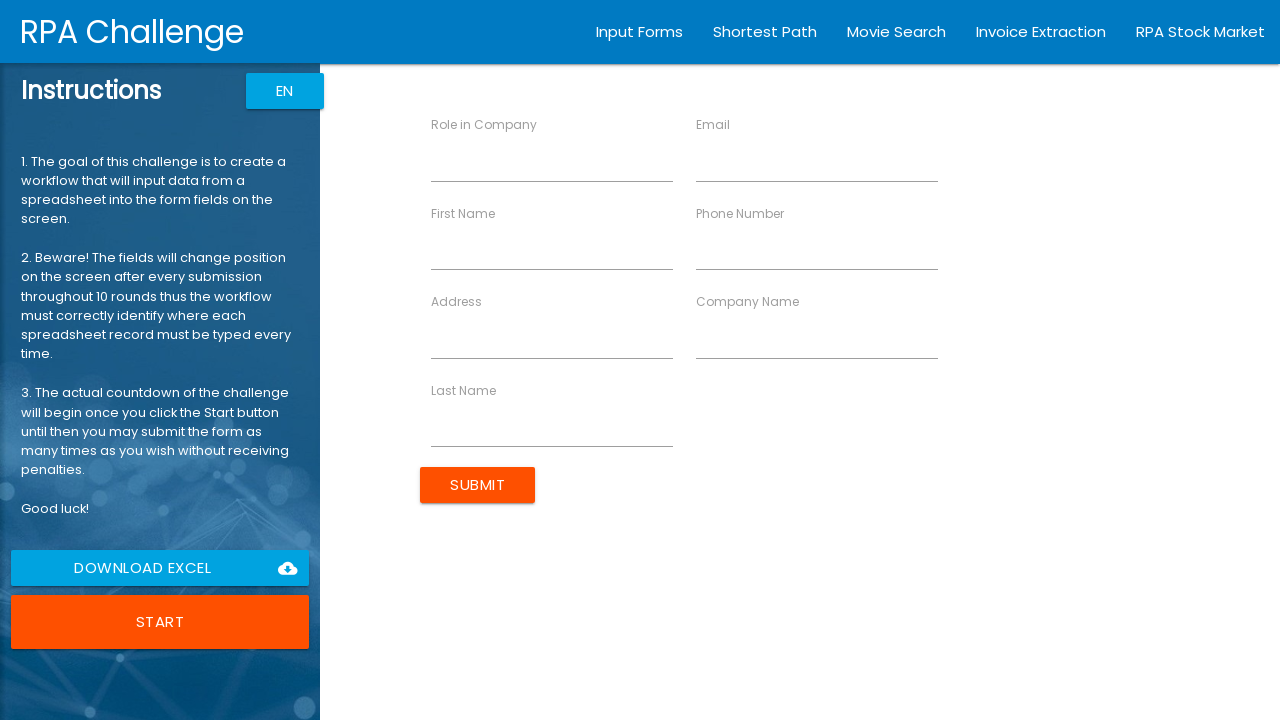

Clicked the Start button to begin RPA Challenge at (160, 622) on xpath=//button[contains(text(), "Start")]
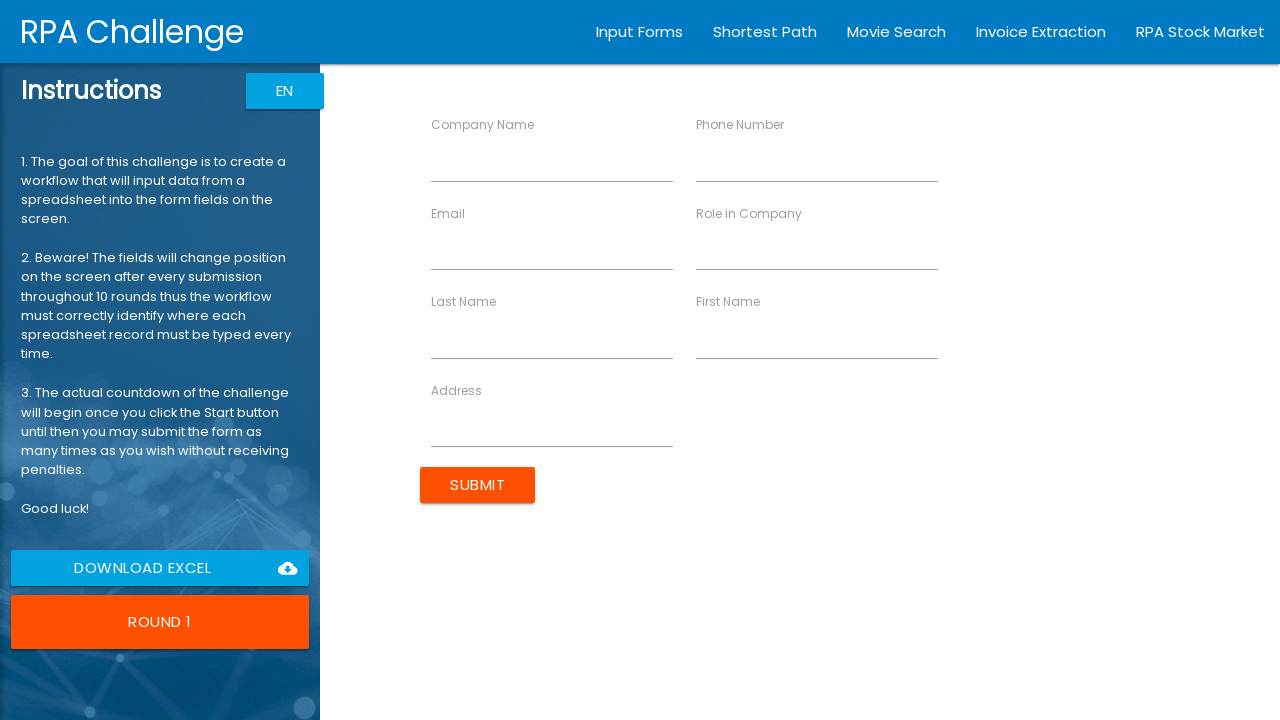

Filled first name field with 'John' on input[ng-reflect-name="labelFirstName"]
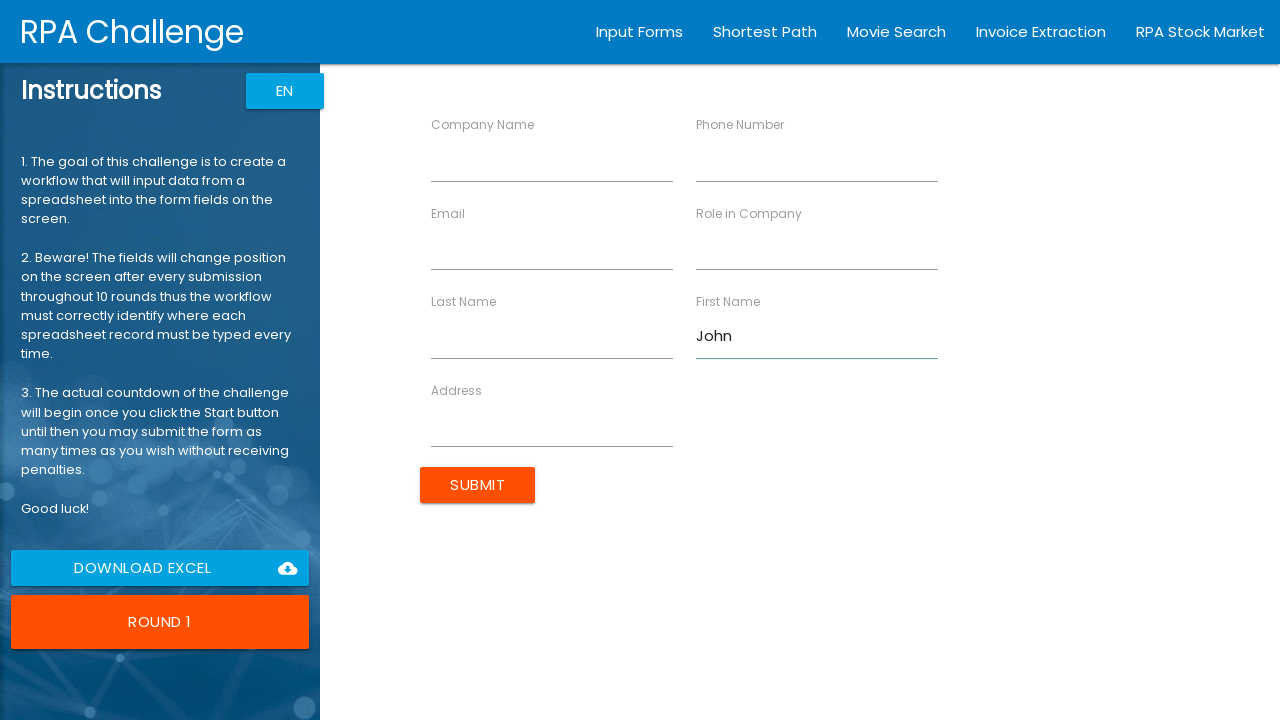

Filled last name field with 'Smith' on input[ng-reflect-name="labelLastName"]
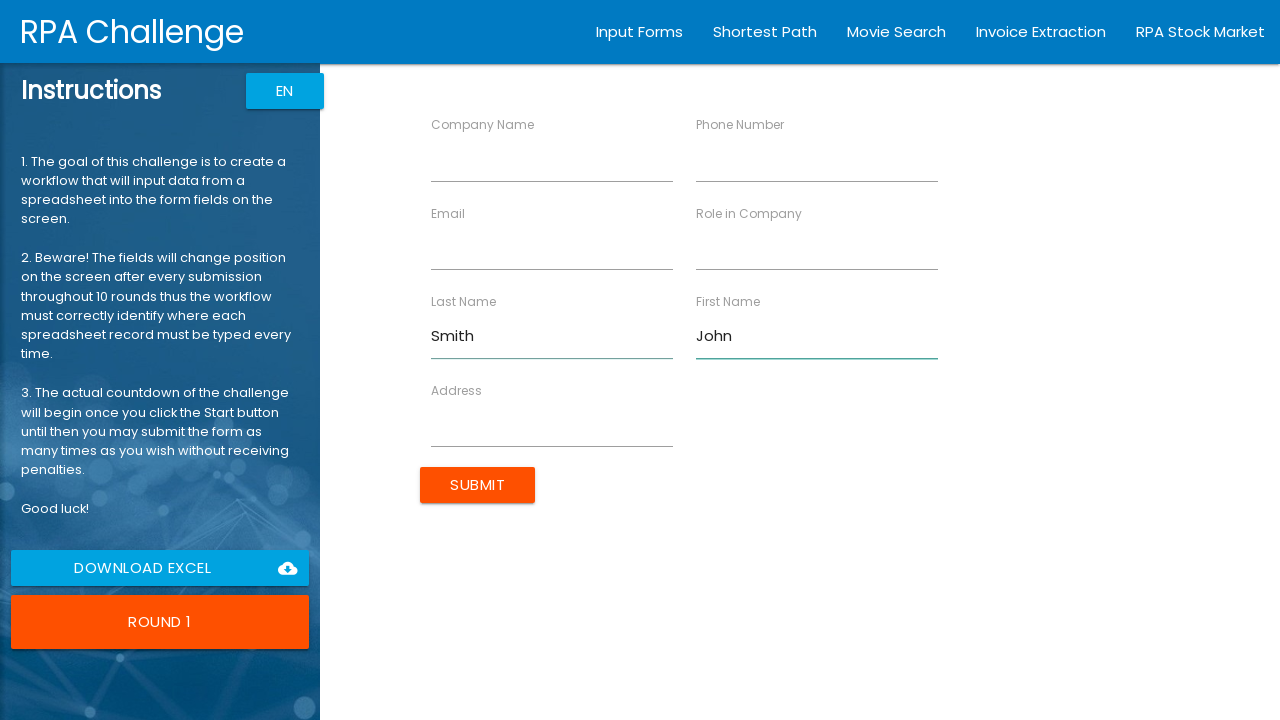

Filled company name field with 'ABC Corp' on input[ng-reflect-name="labelCompanyName"]
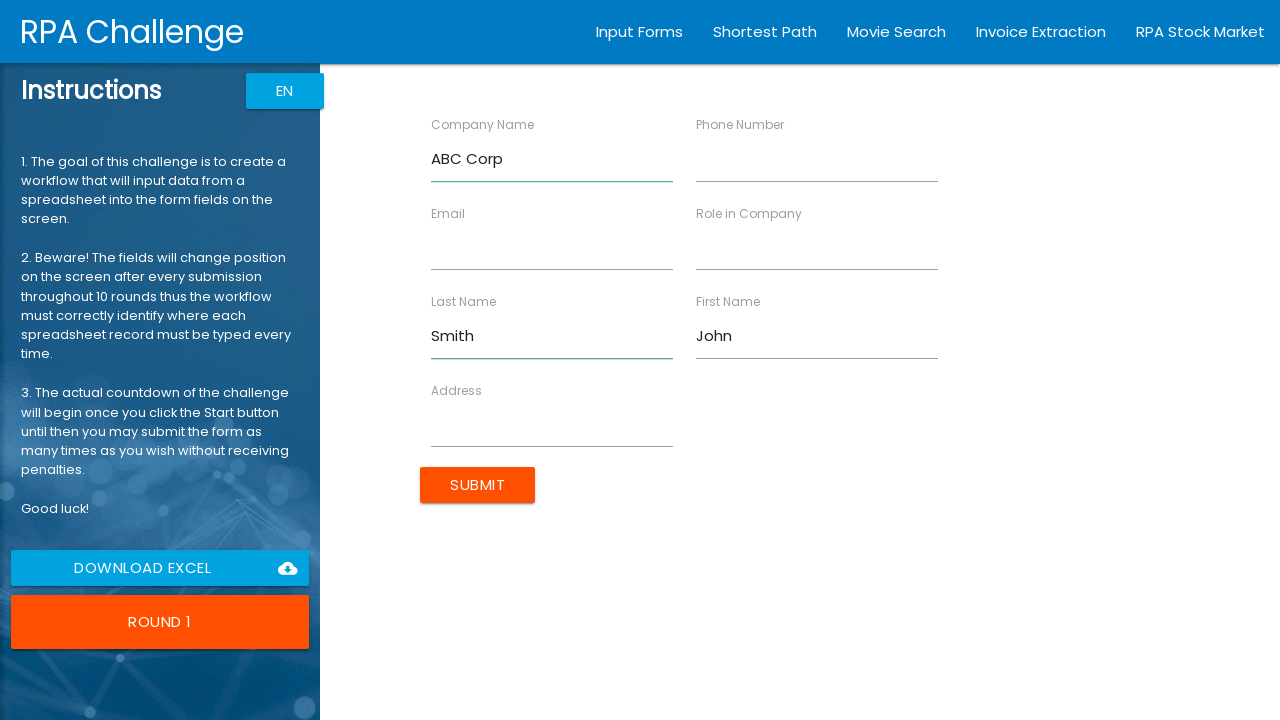

Filled role field with 'Manager' on input[ng-reflect-name="labelRole"]
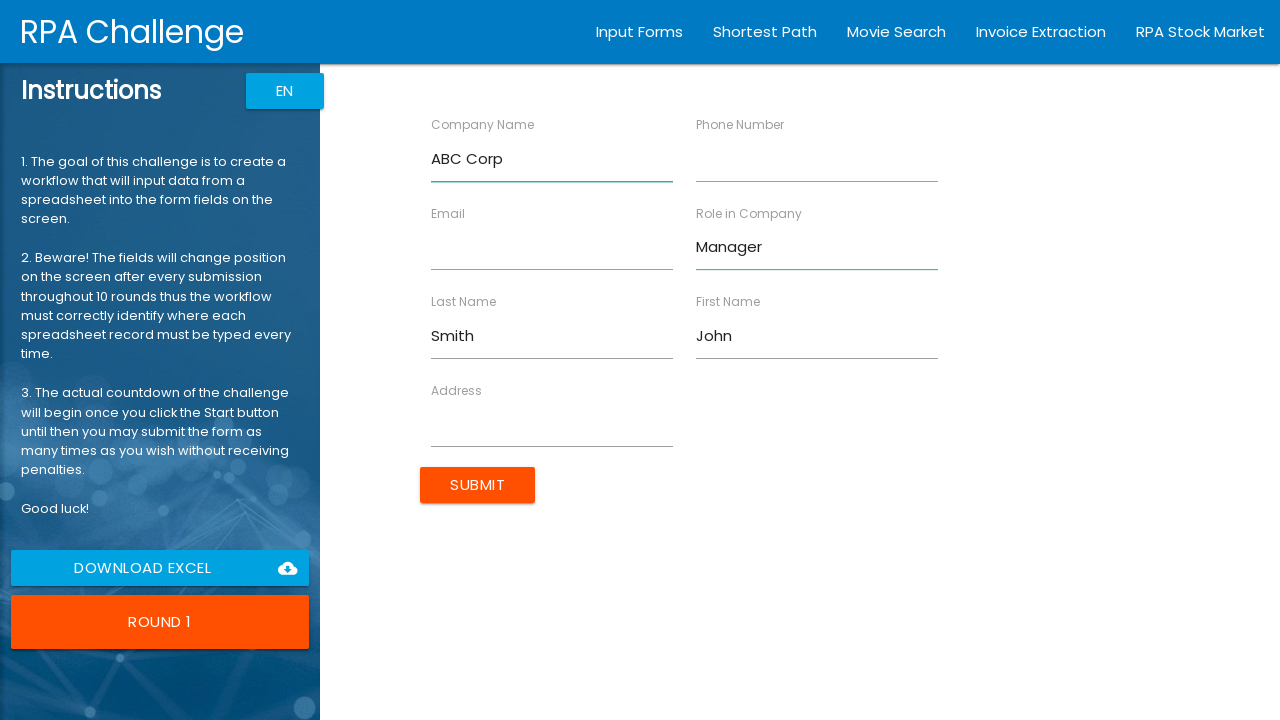

Filled address field with '123 Main St' on input[ng-reflect-name="labelAddress"]
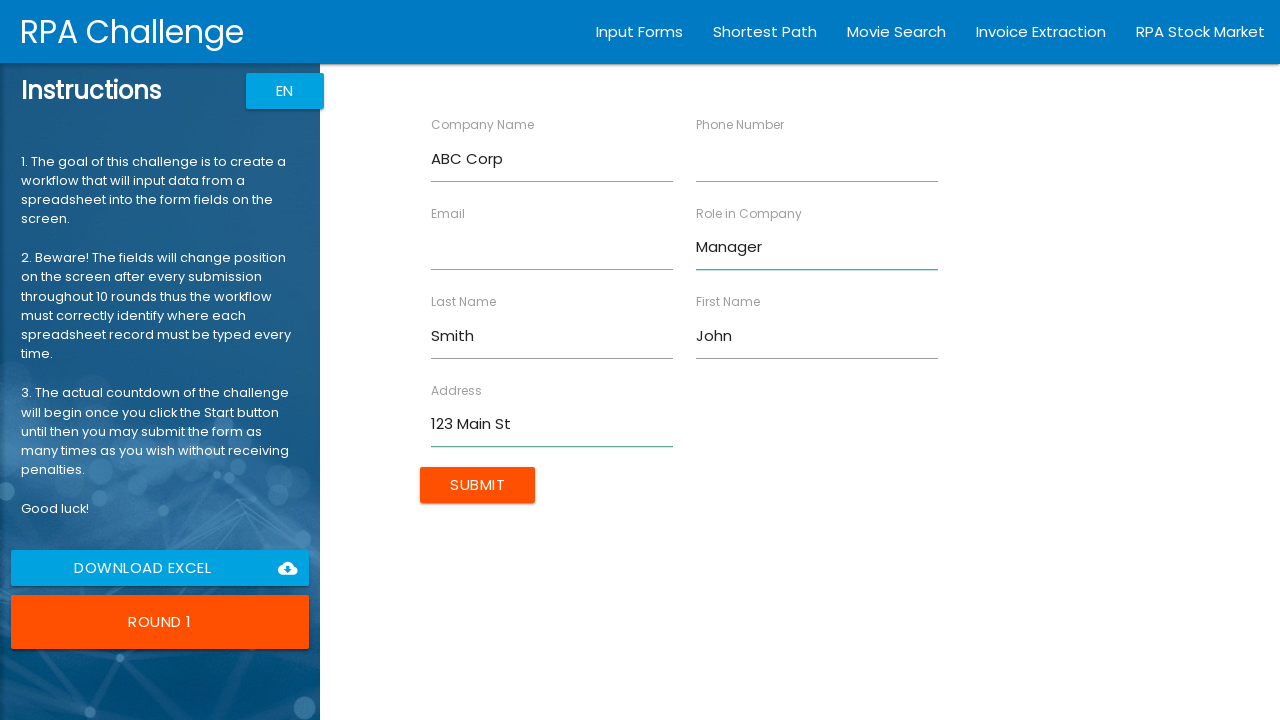

Filled email field with 'john.smith@example.com' on input[ng-reflect-name="labelEmail"]
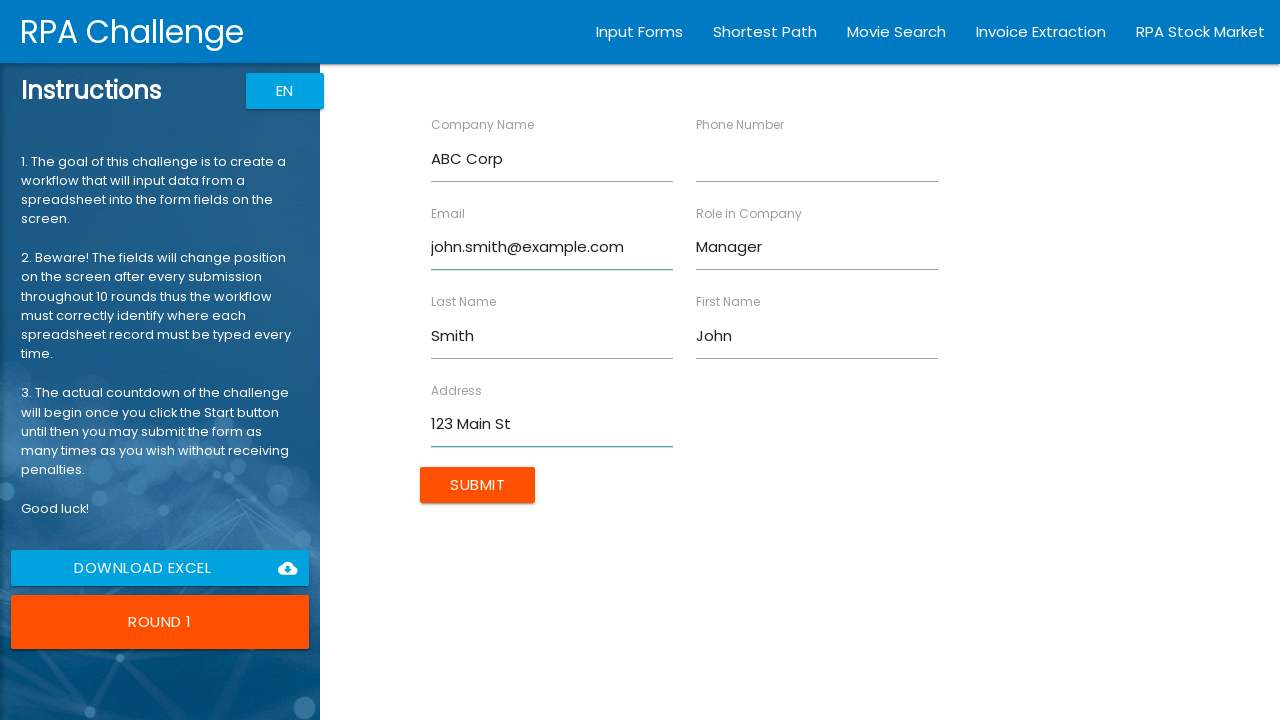

Filled phone number field with '555-1234' on input[ng-reflect-name="labelPhone"]
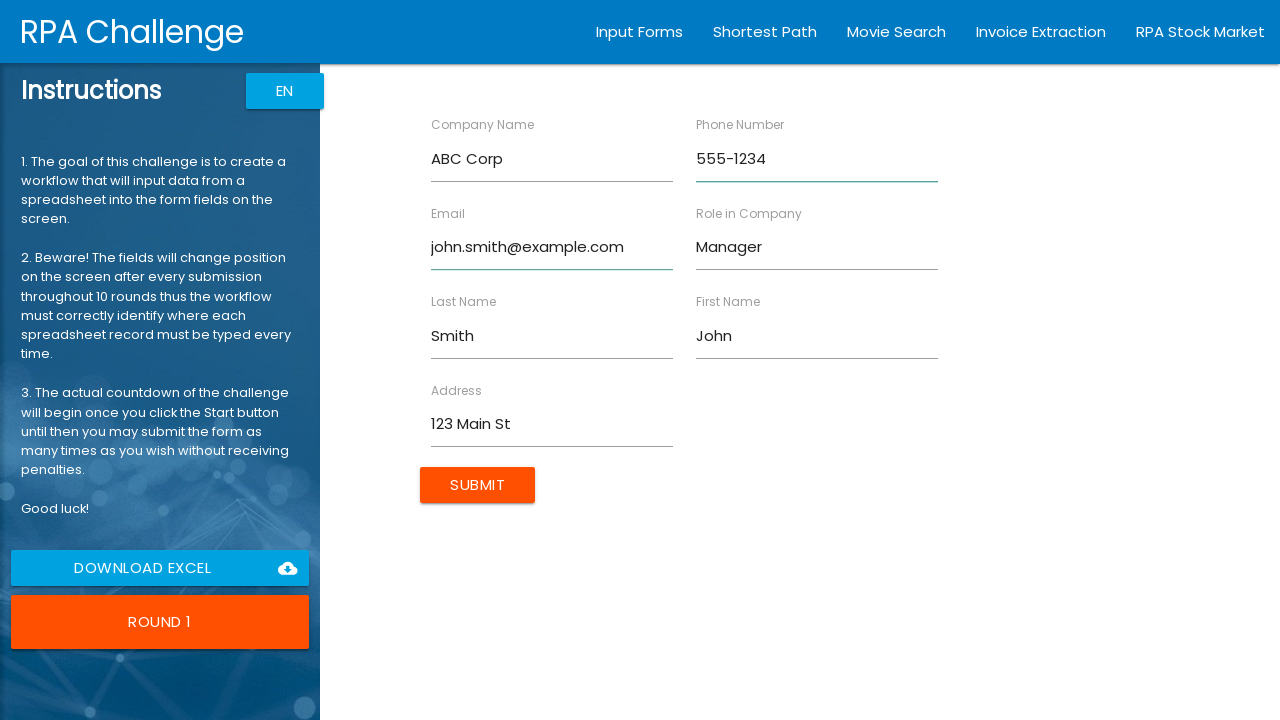

Submitted form for John Smith at (478, 485) on input[value="Submit"]
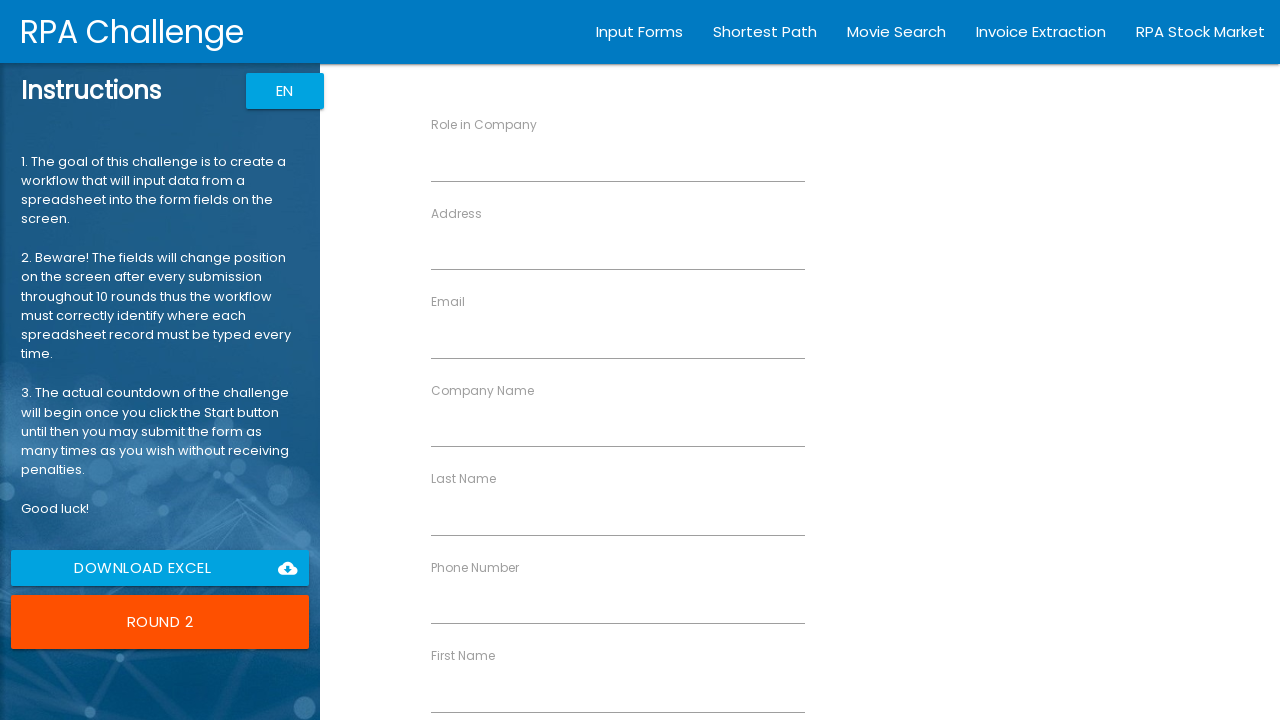

Filled first name field with 'Jane' on input[ng-reflect-name="labelFirstName"]
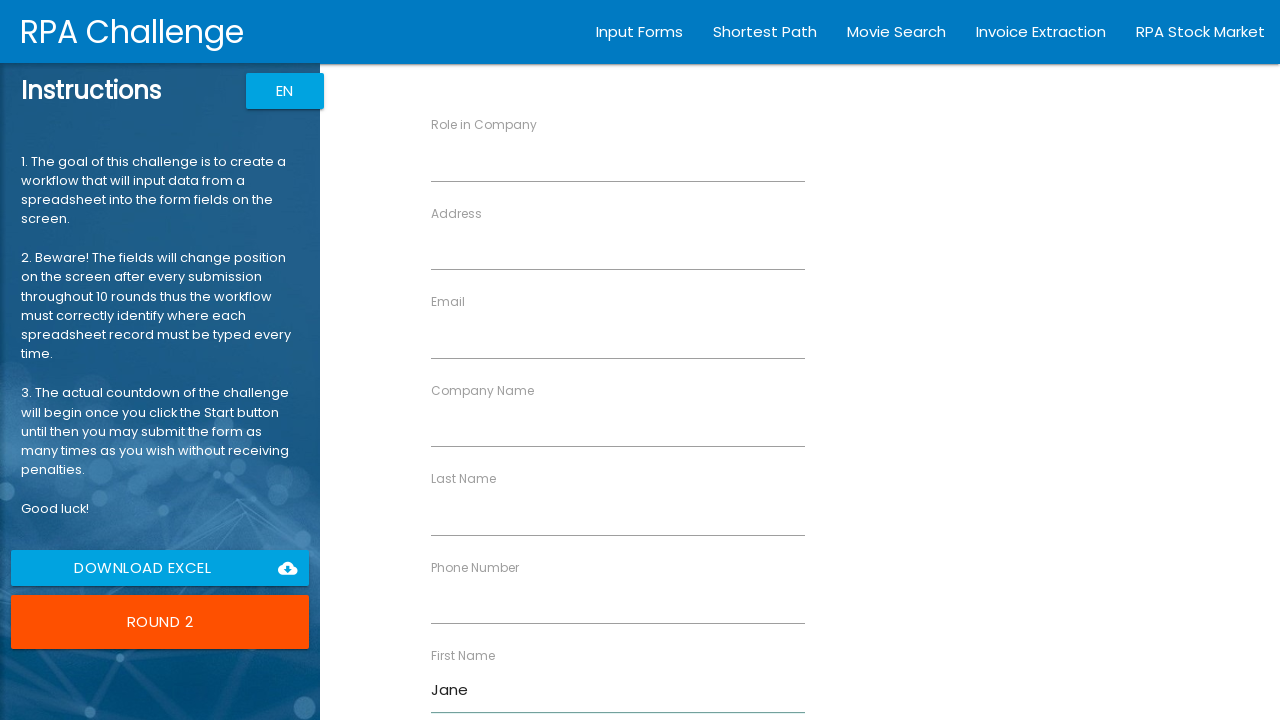

Filled last name field with 'Doe' on input[ng-reflect-name="labelLastName"]
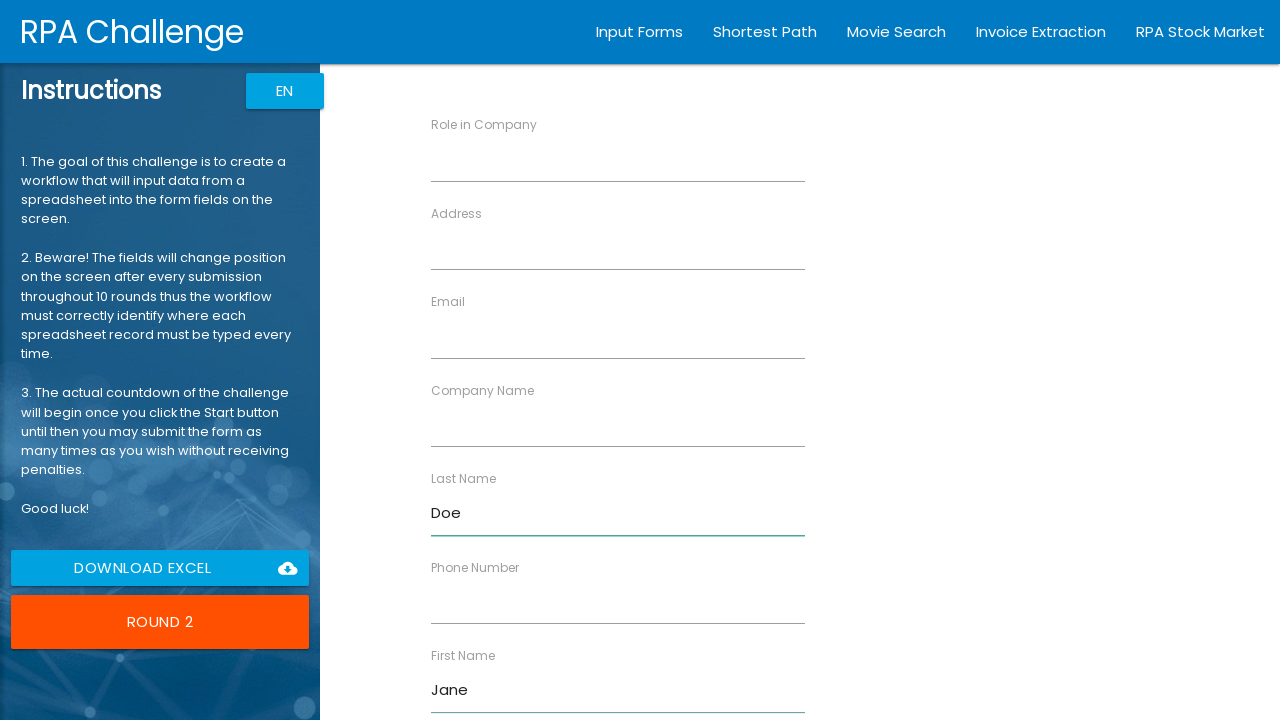

Filled company name field with 'XYZ Inc' on input[ng-reflect-name="labelCompanyName"]
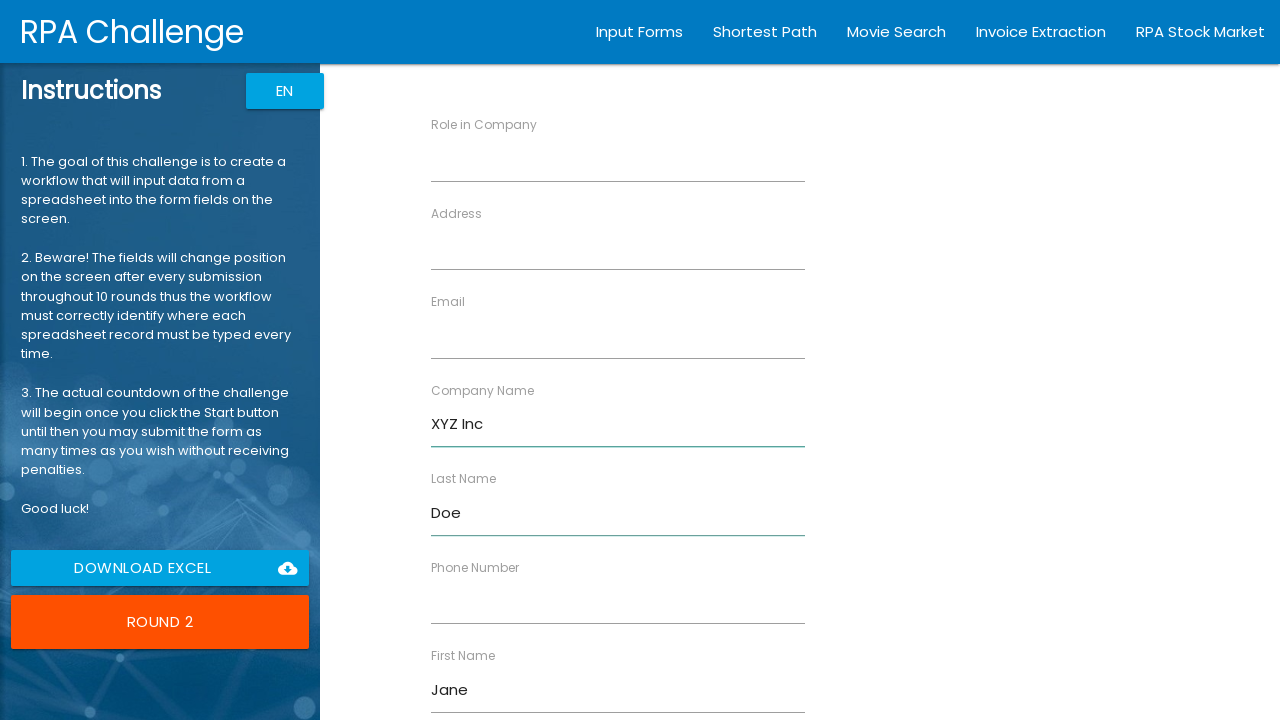

Filled role field with 'Developer' on input[ng-reflect-name="labelRole"]
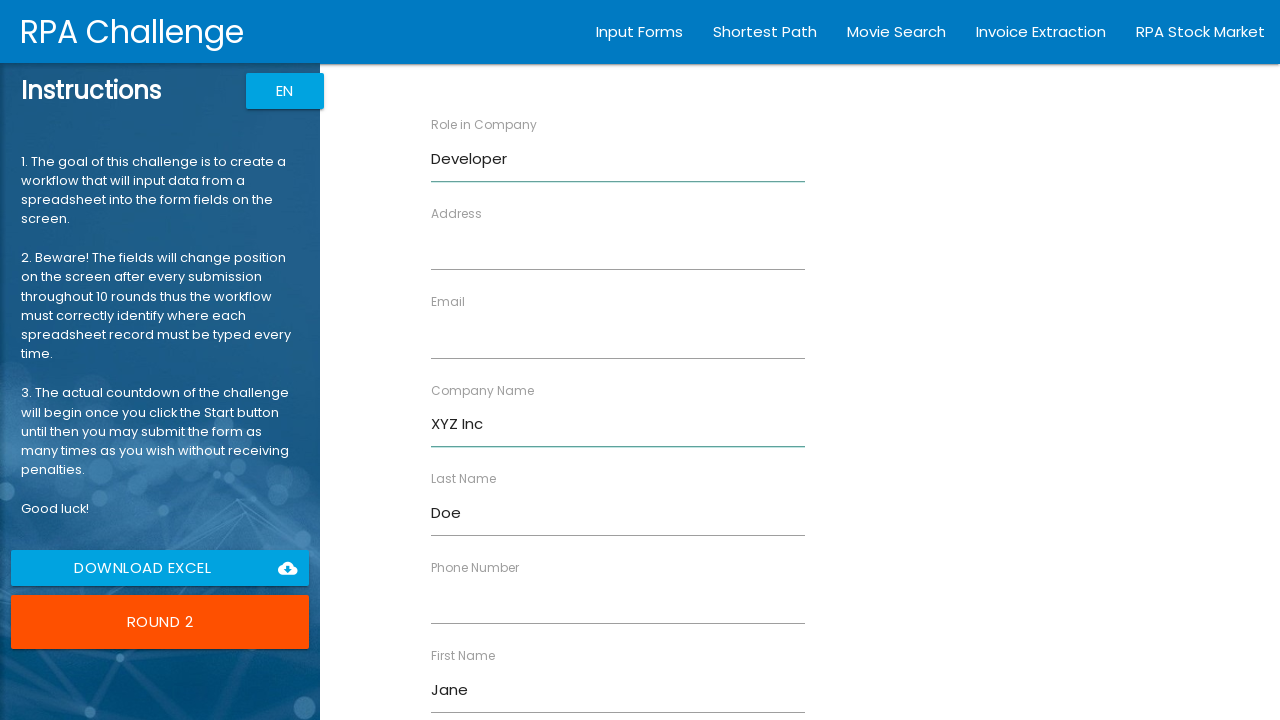

Filled address field with '456 Oak Ave' on input[ng-reflect-name="labelAddress"]
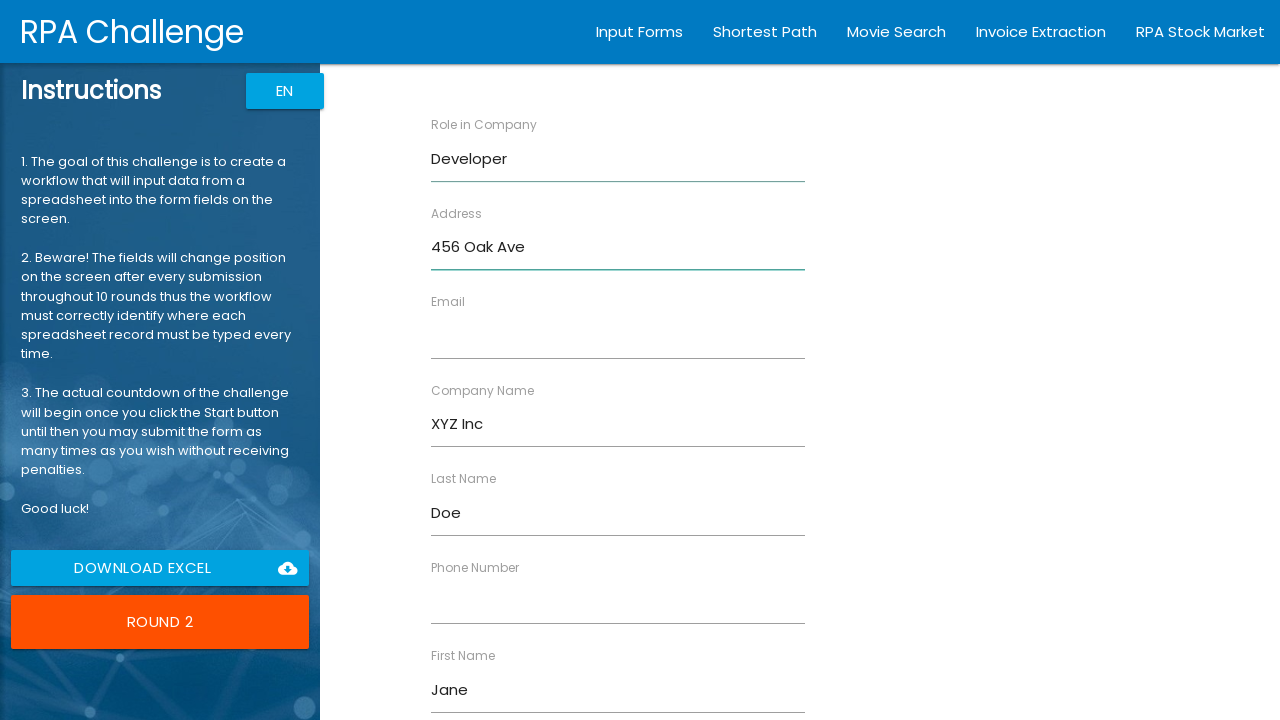

Filled email field with 'jane.doe@example.com' on input[ng-reflect-name="labelEmail"]
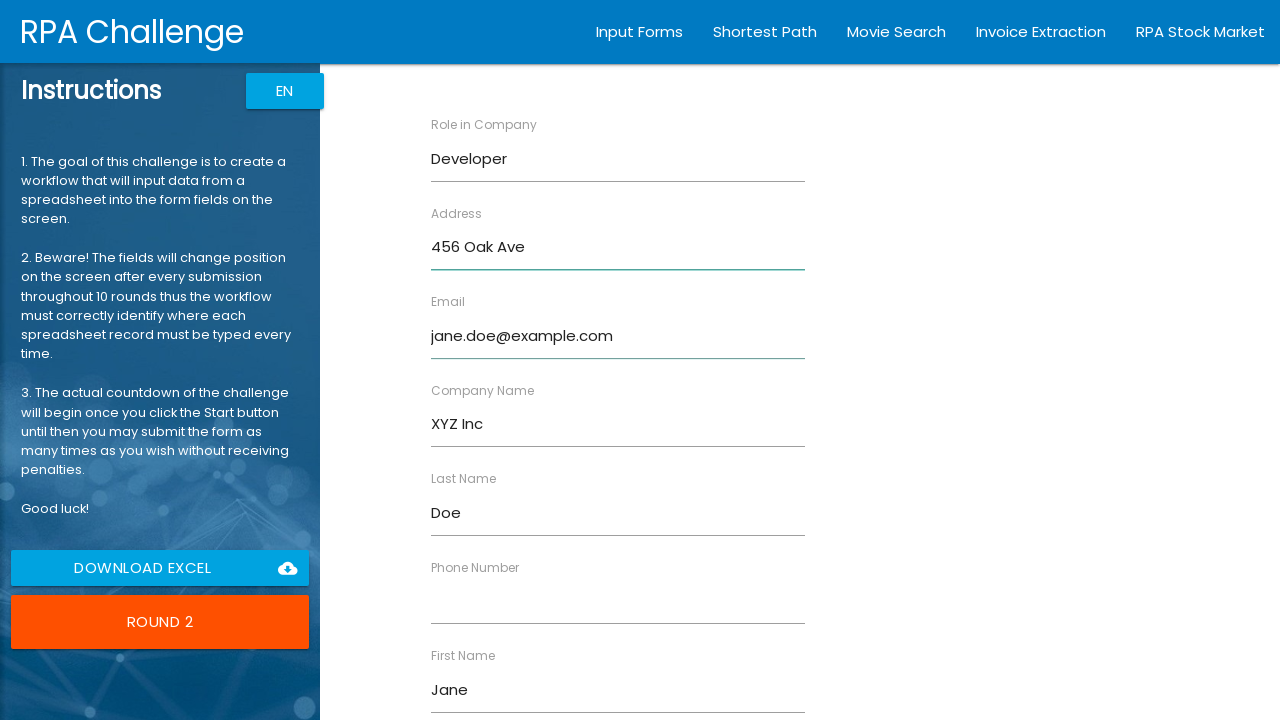

Filled phone number field with '555-5678' on input[ng-reflect-name="labelPhone"]
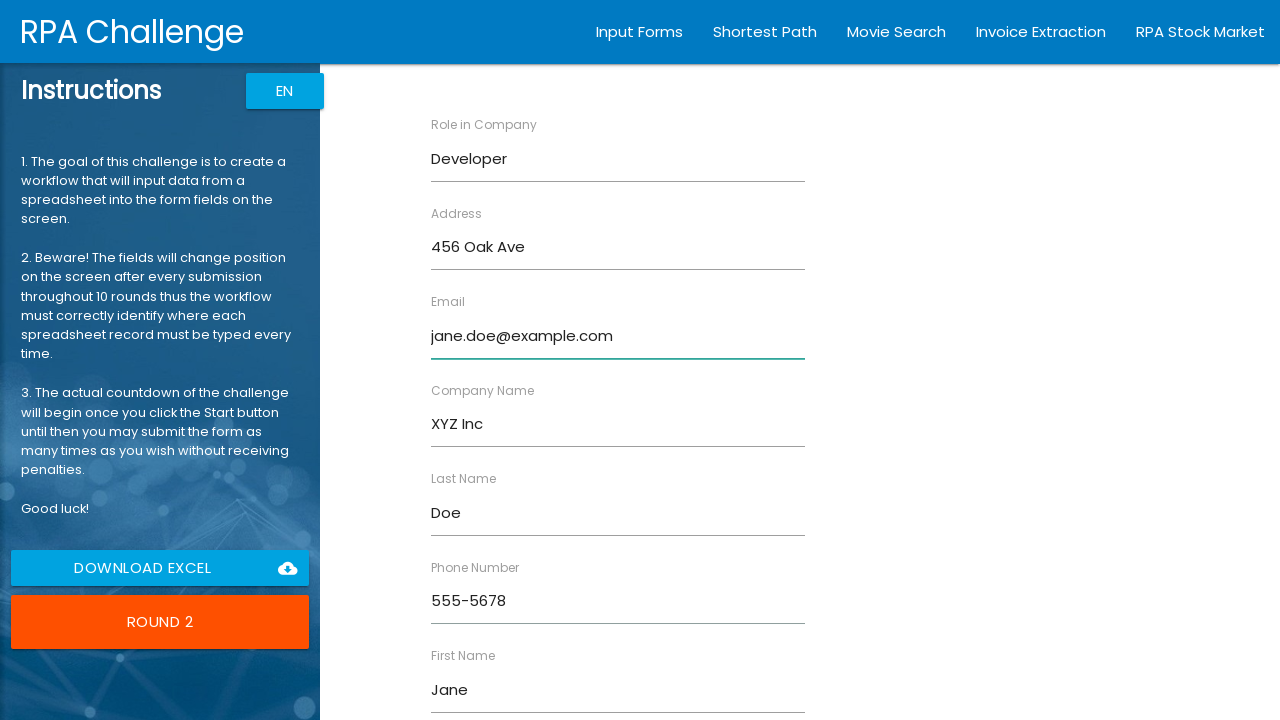

Submitted form for Jane Doe at (478, 688) on input[value="Submit"]
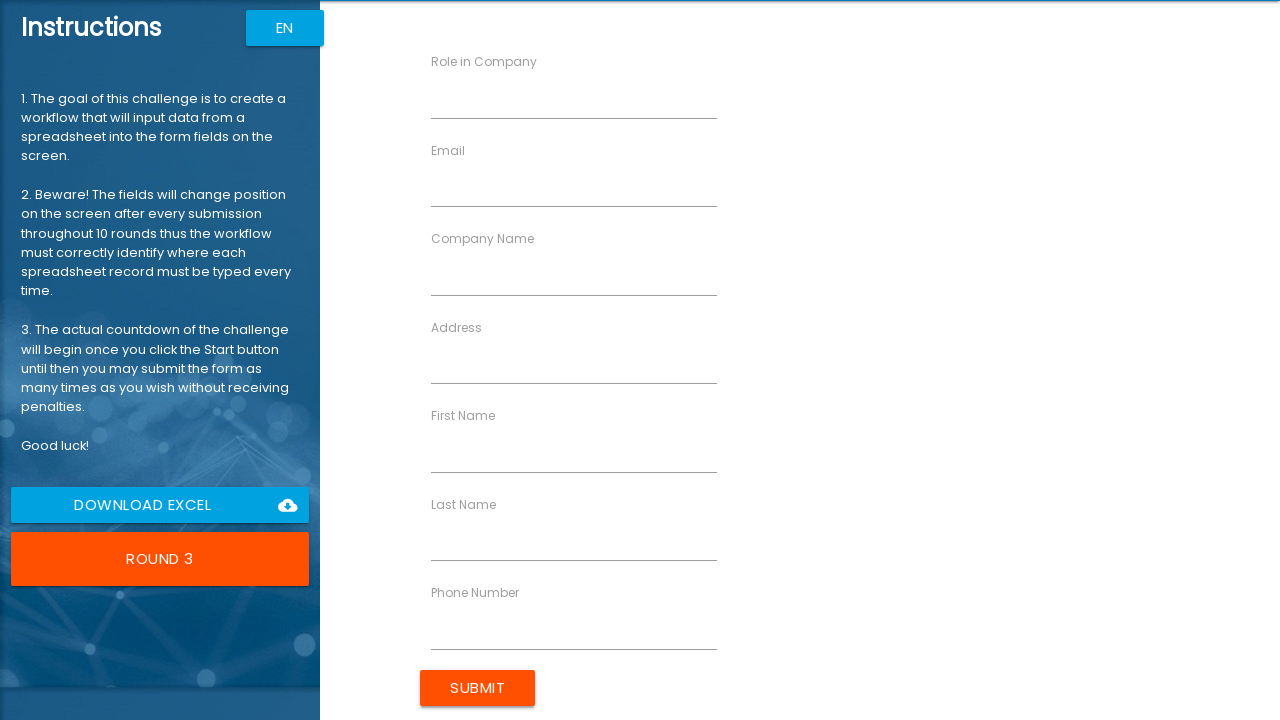

Filled first name field with 'Robert' on input[ng-reflect-name="labelFirstName"]
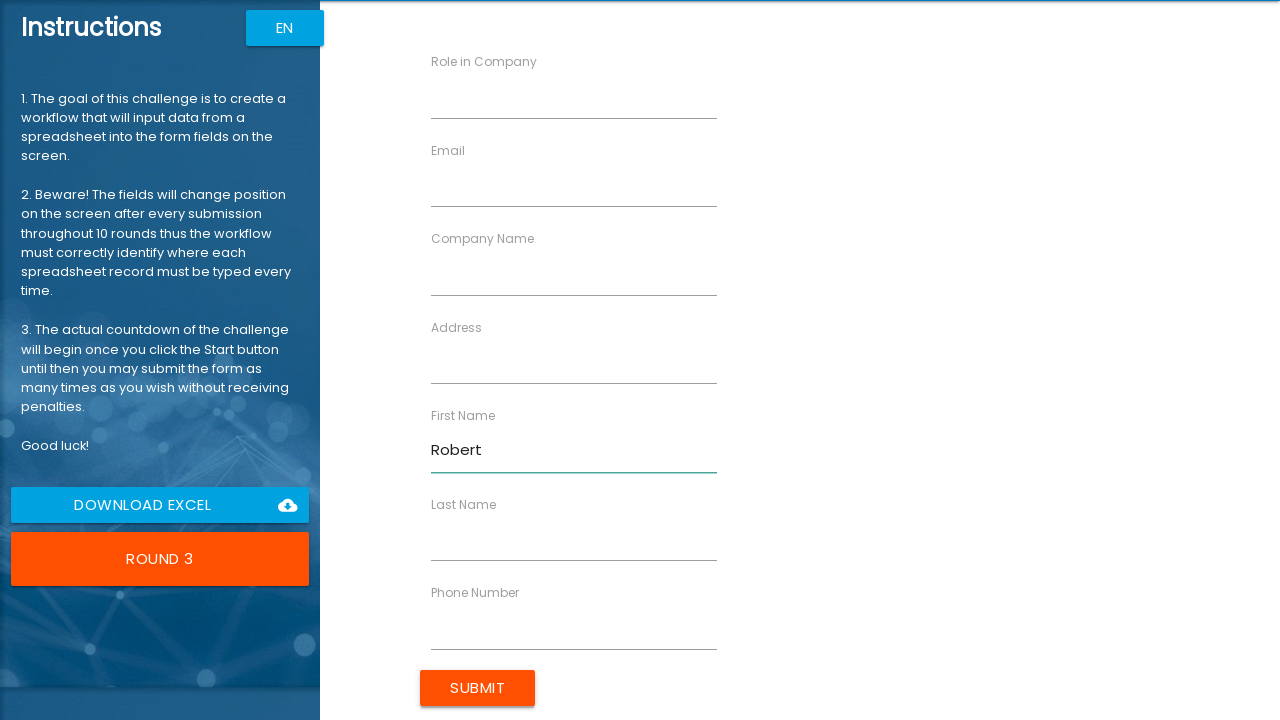

Filled last name field with 'Johnson' on input[ng-reflect-name="labelLastName"]
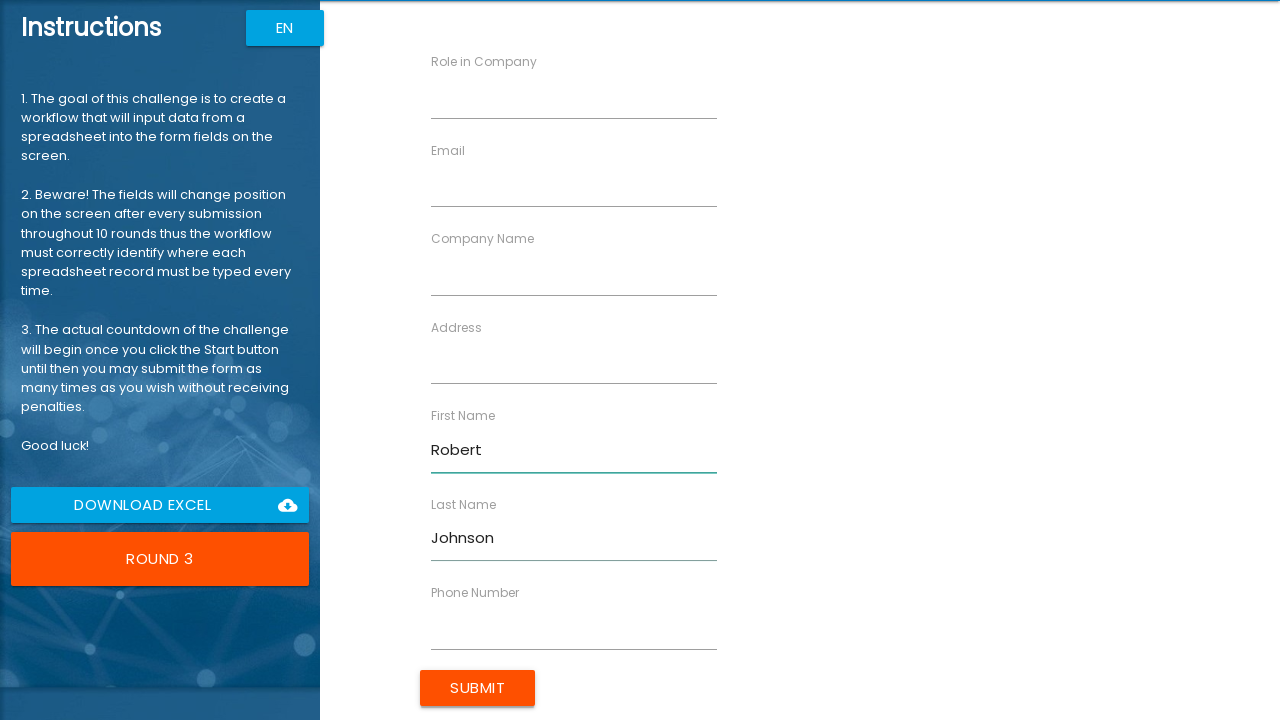

Filled company name field with 'Tech Solutions' on input[ng-reflect-name="labelCompanyName"]
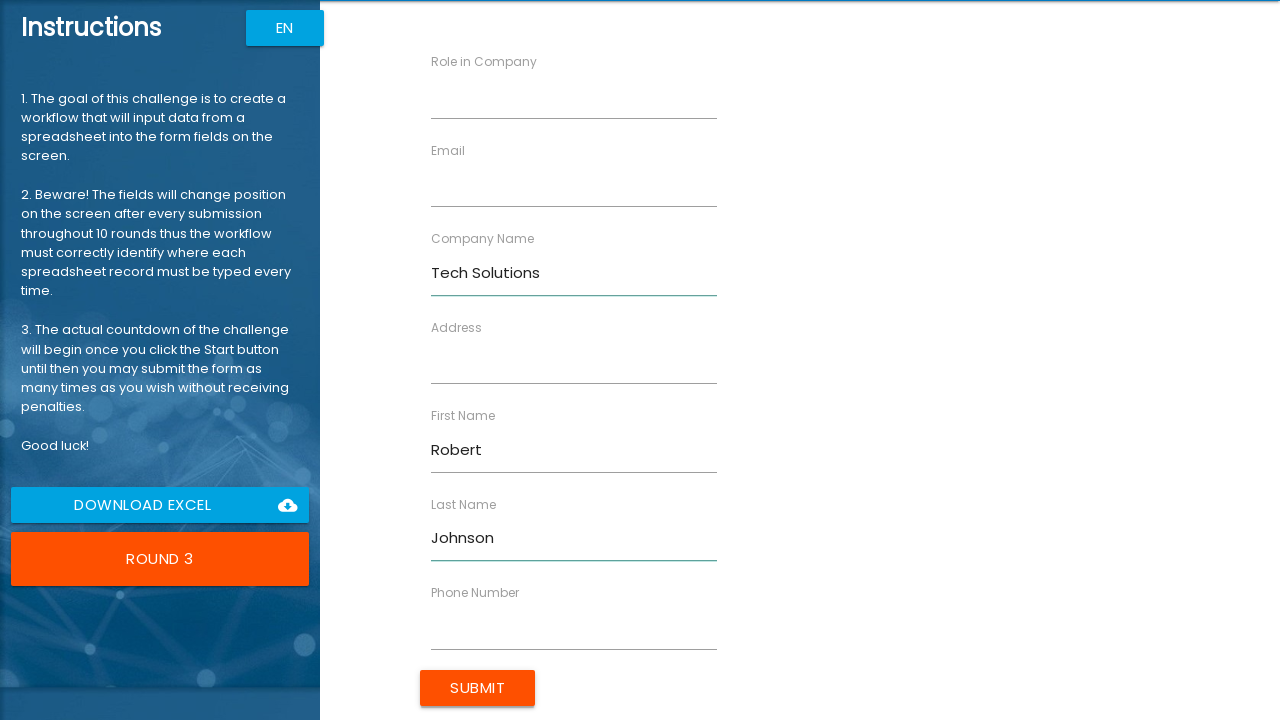

Filled role field with 'Analyst' on input[ng-reflect-name="labelRole"]
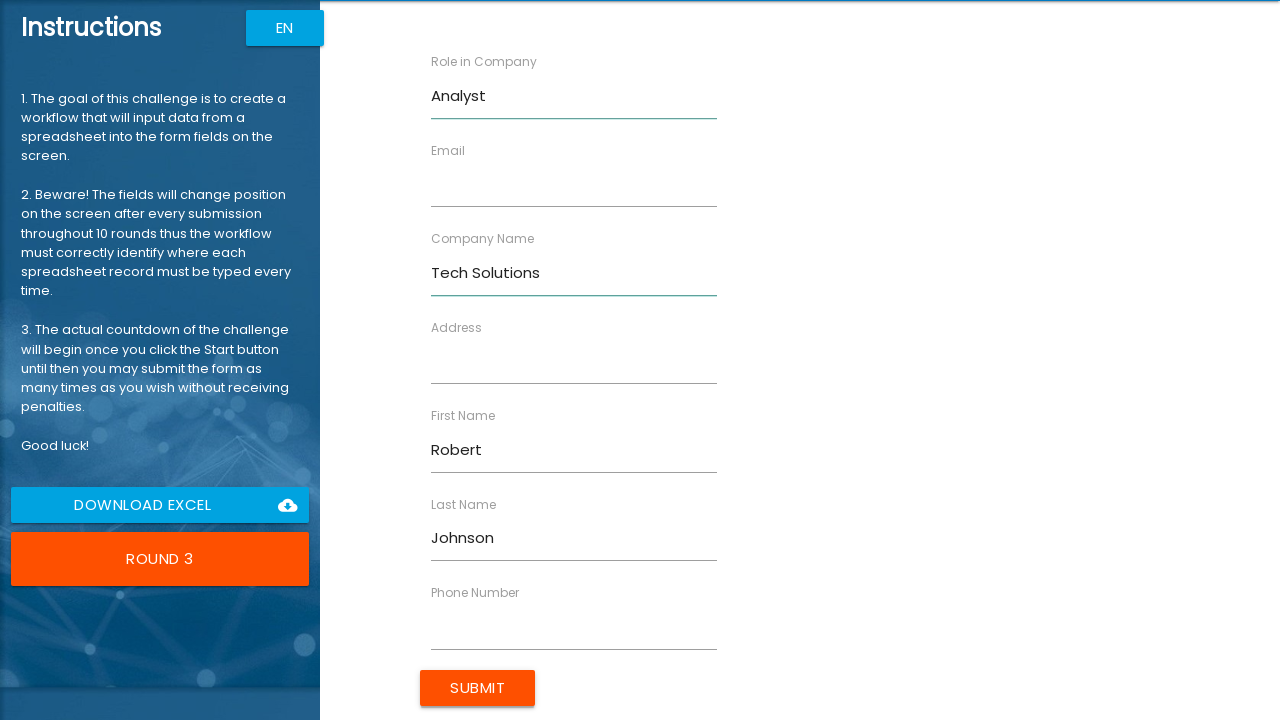

Filled address field with '789 Pine Rd' on input[ng-reflect-name="labelAddress"]
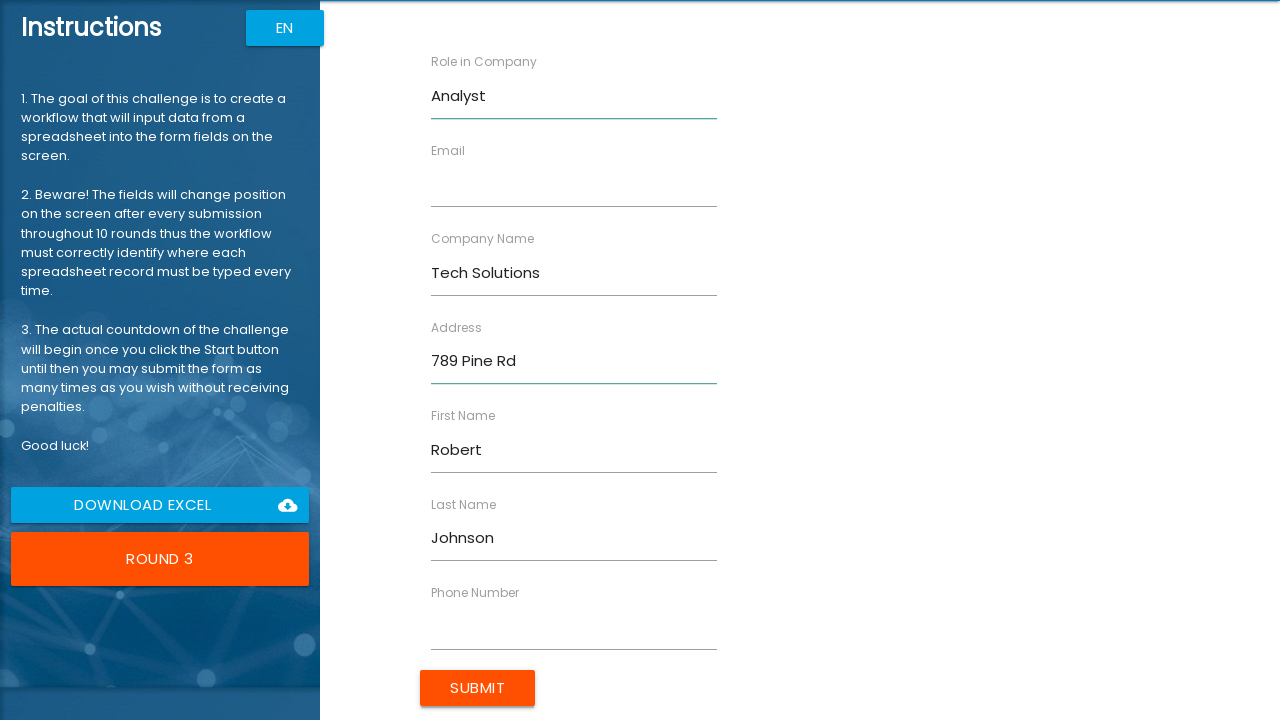

Filled email field with 'robert.j@example.com' on input[ng-reflect-name="labelEmail"]
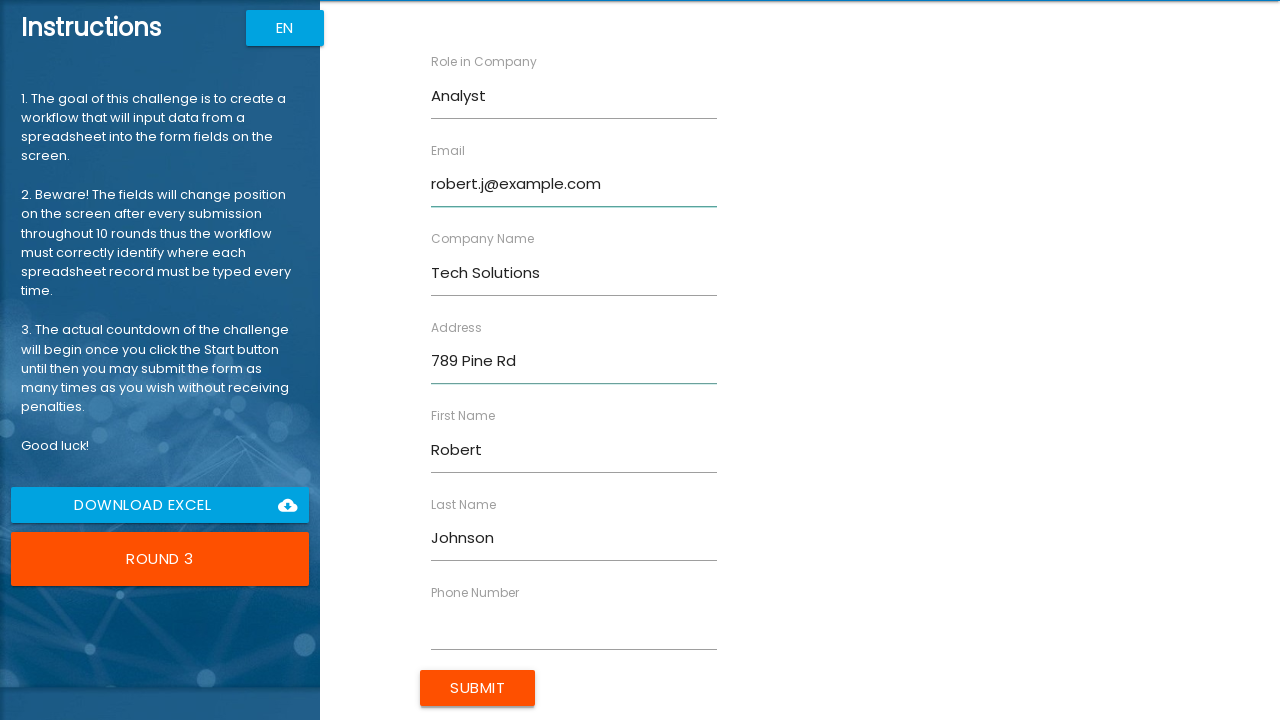

Filled phone number field with '555-9012' on input[ng-reflect-name="labelPhone"]
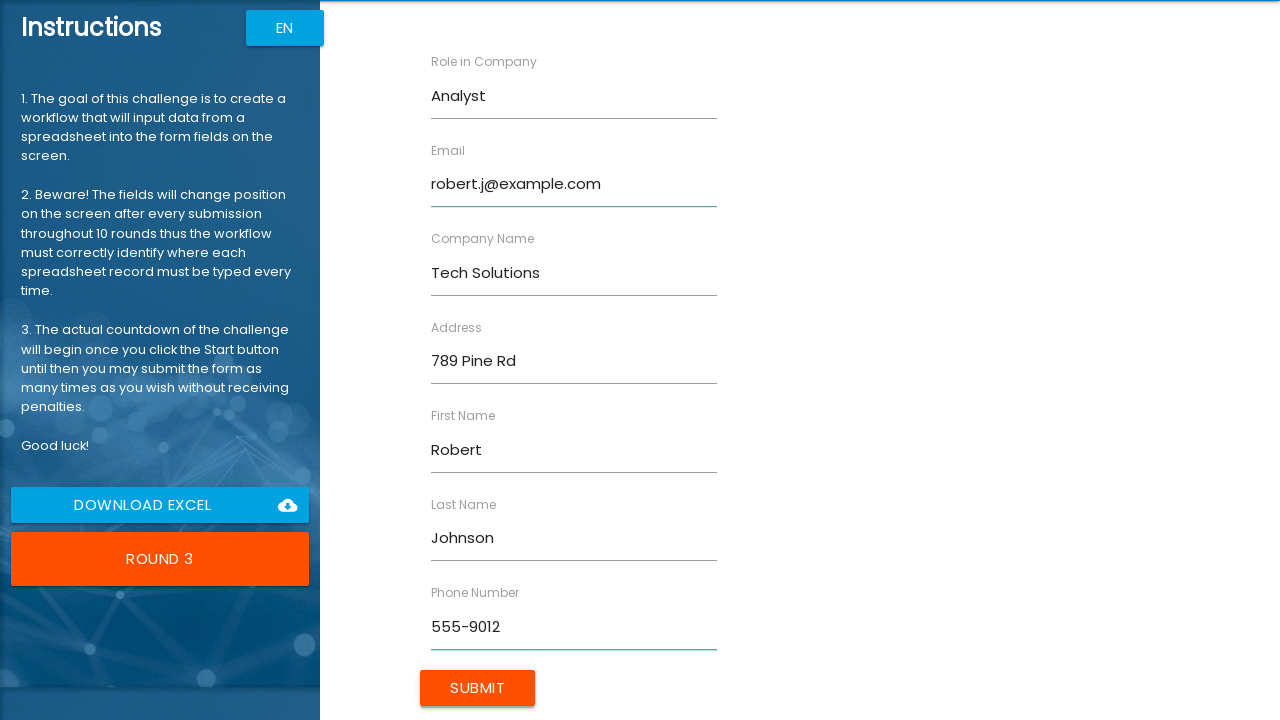

Submitted form for Robert Johnson at (478, 688) on input[value="Submit"]
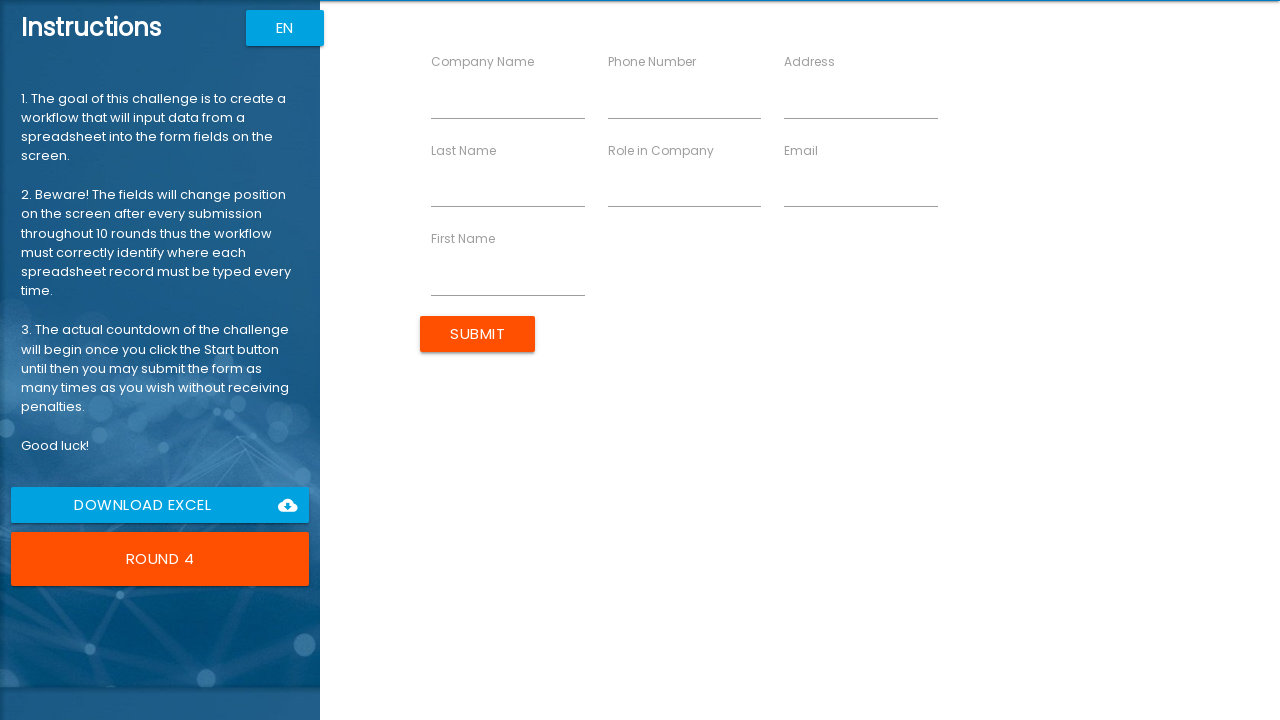

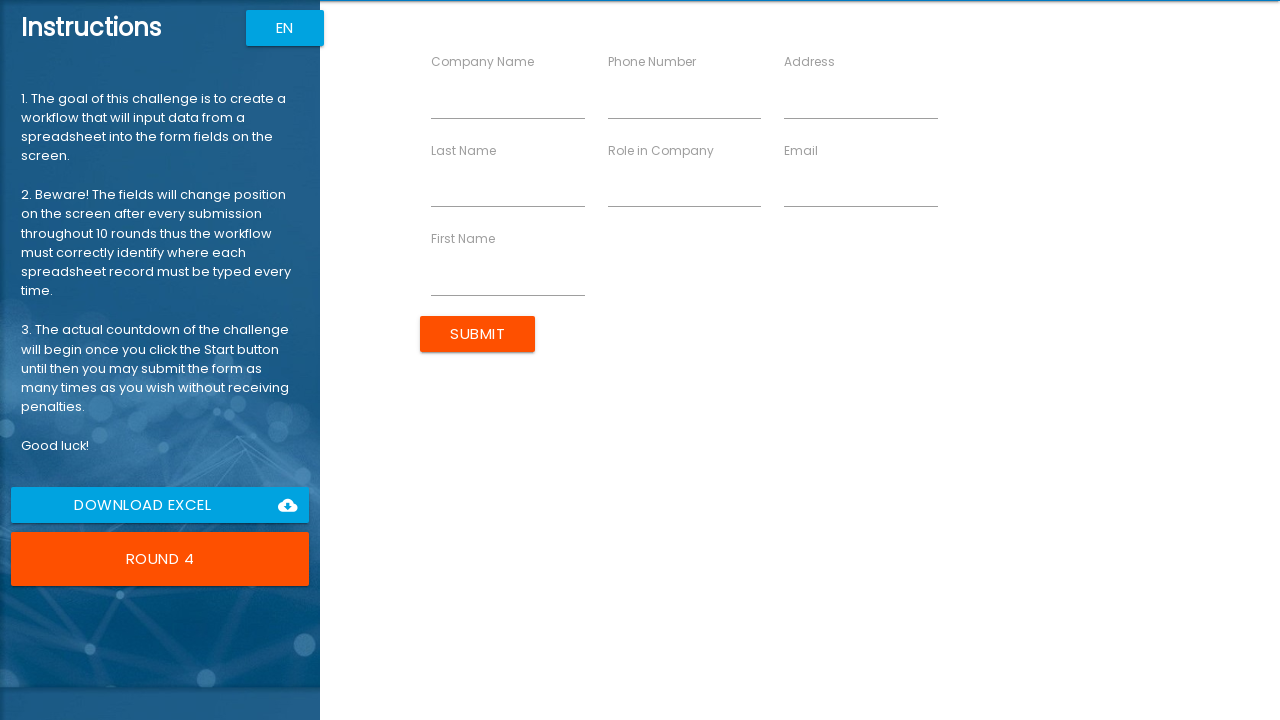